Tests the All filter by navigating between filters and returning to All to see all items.

Starting URL: https://demo.playwright.dev/todomvc

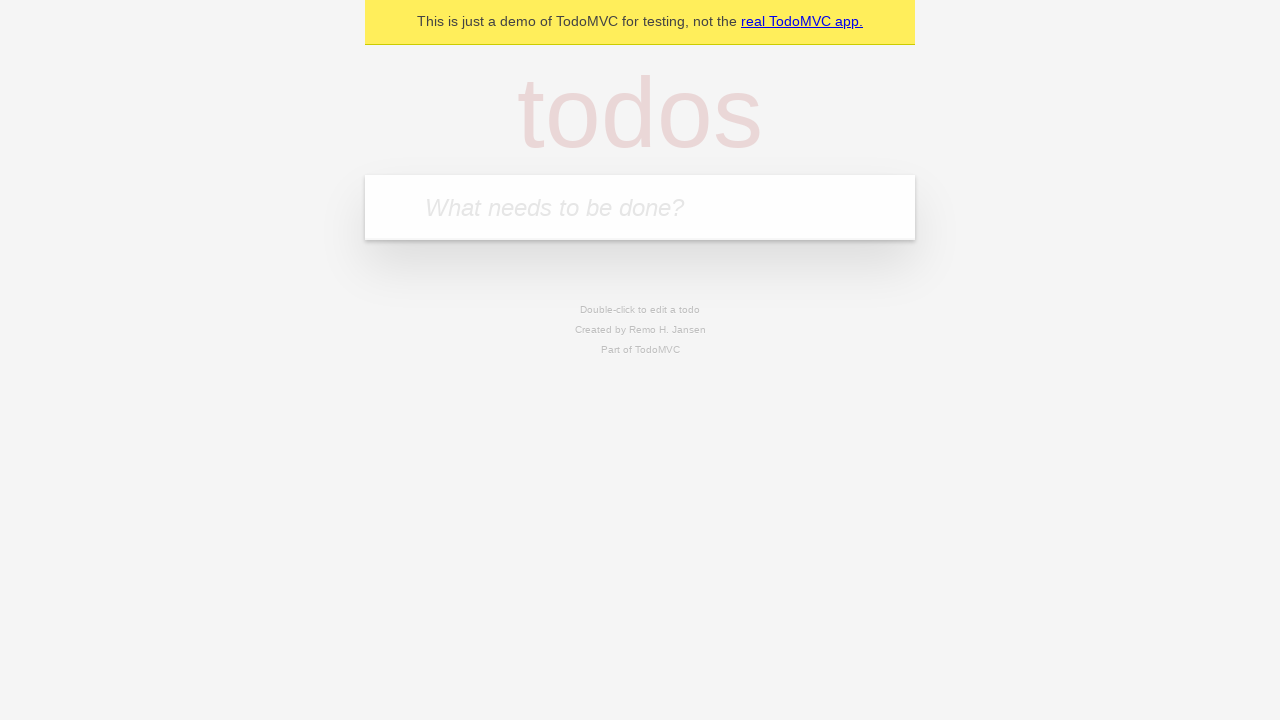

Filled new todo field with 'buy some cheese' on .new-todo
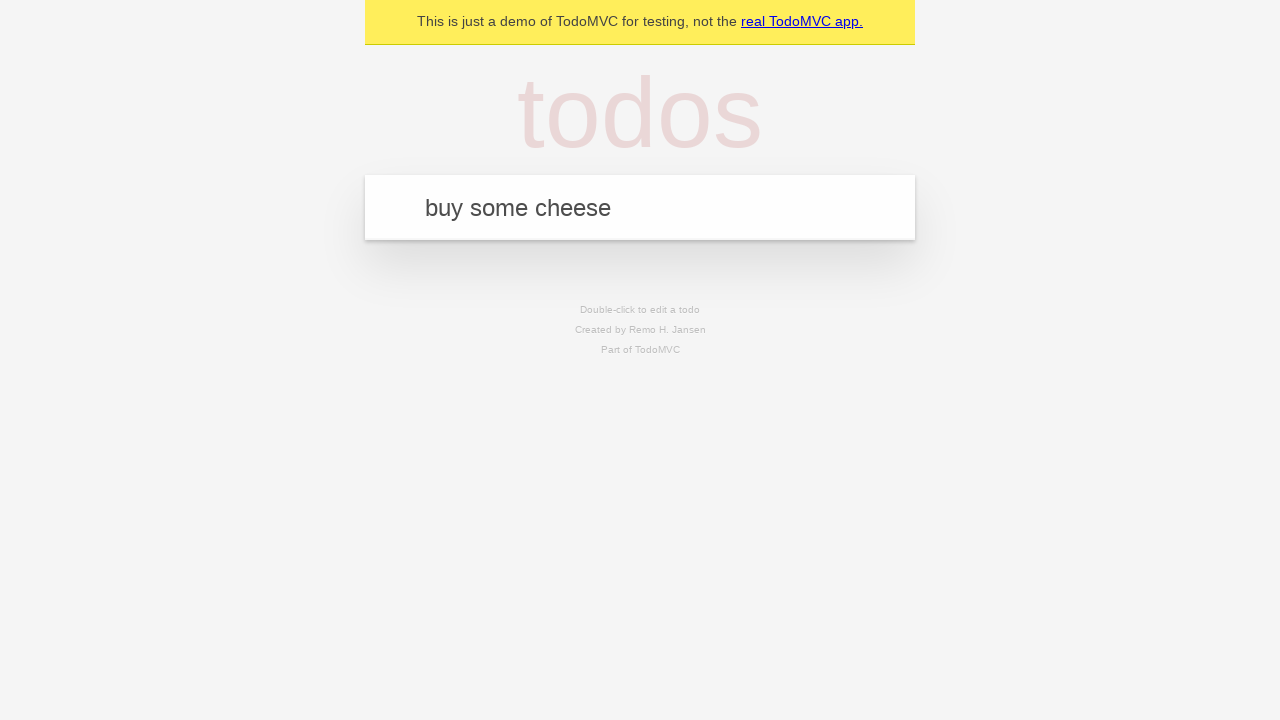

Pressed Enter to add first todo on .new-todo
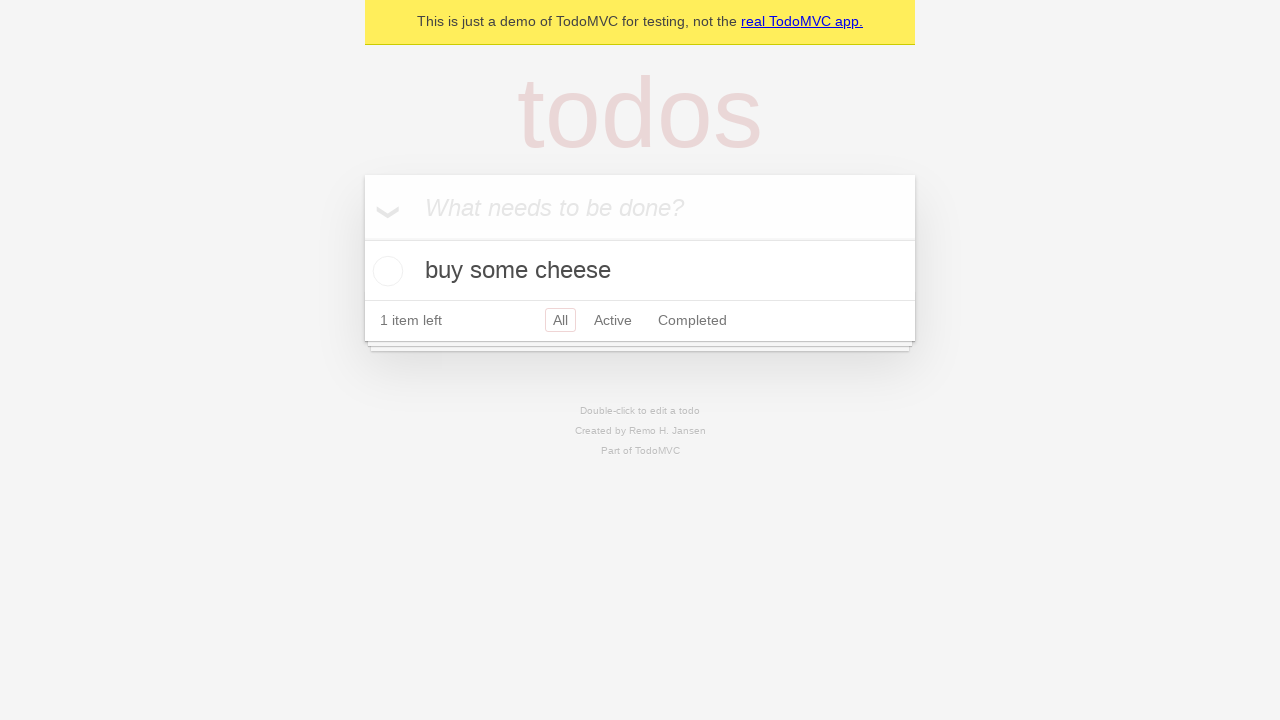

Filled new todo field with 'feed the cat' on .new-todo
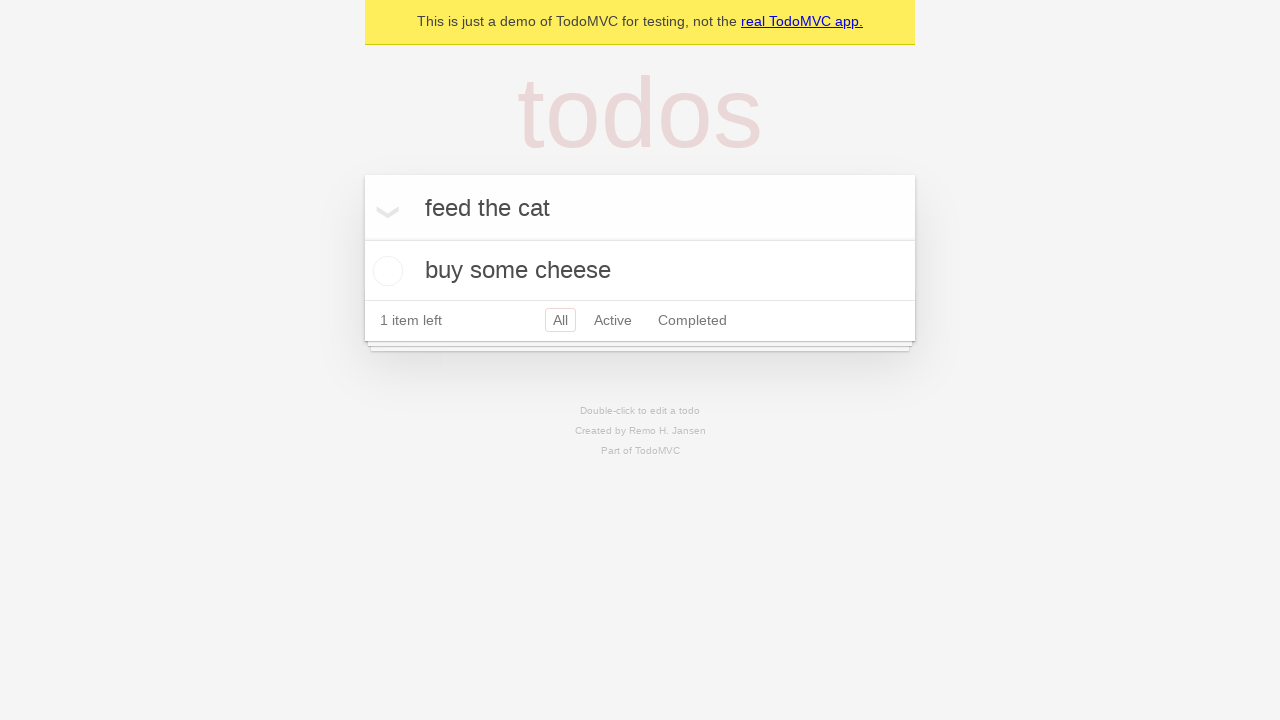

Pressed Enter to add second todo on .new-todo
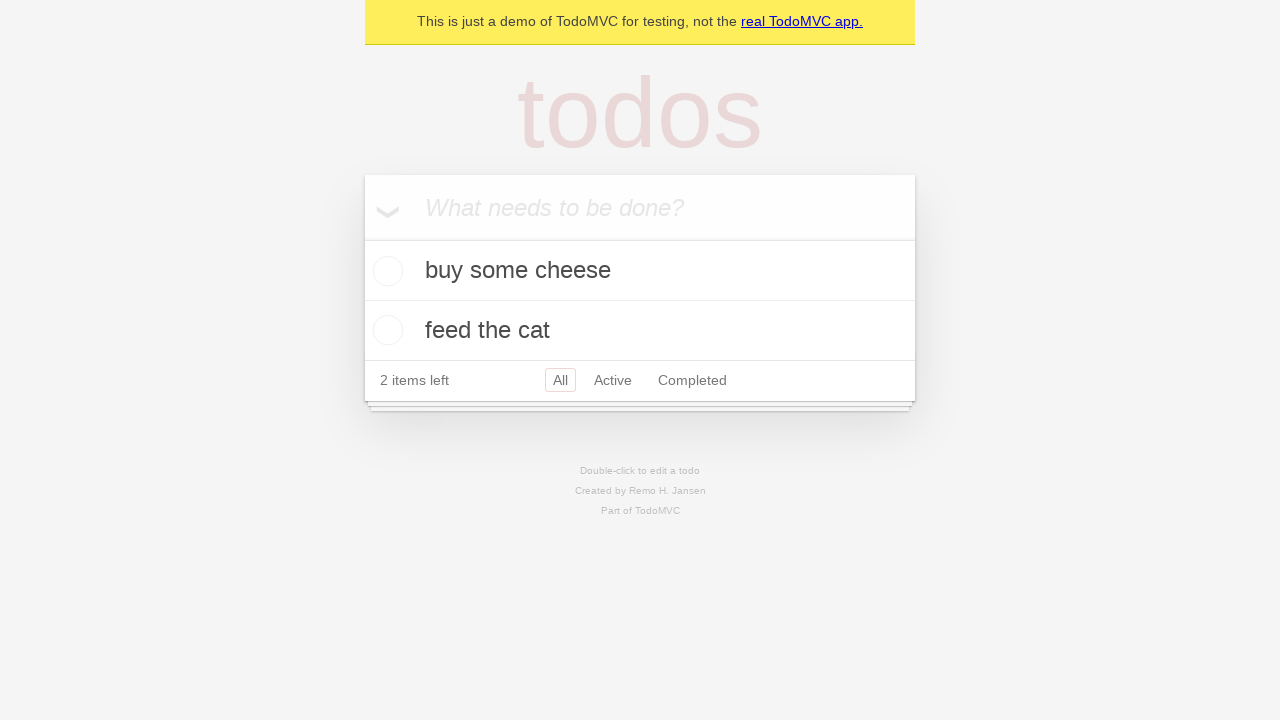

Filled new todo field with 'book a doctors appointment' on .new-todo
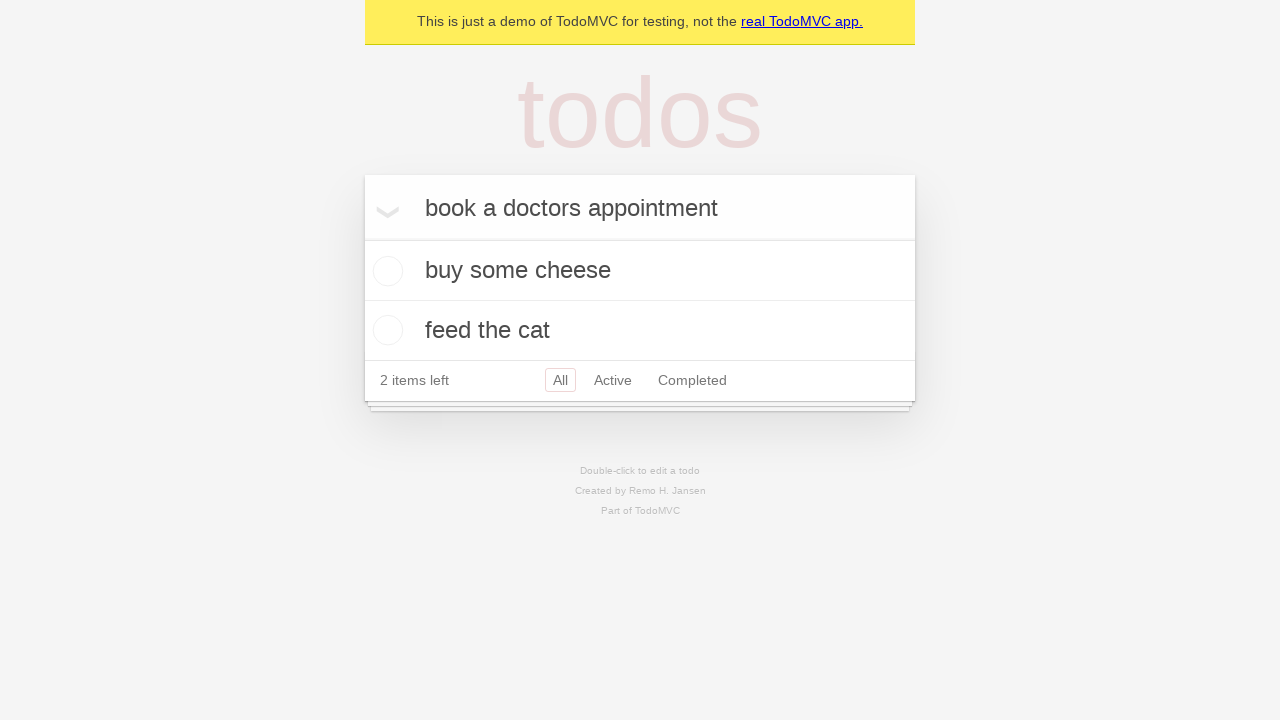

Pressed Enter to add third todo on .new-todo
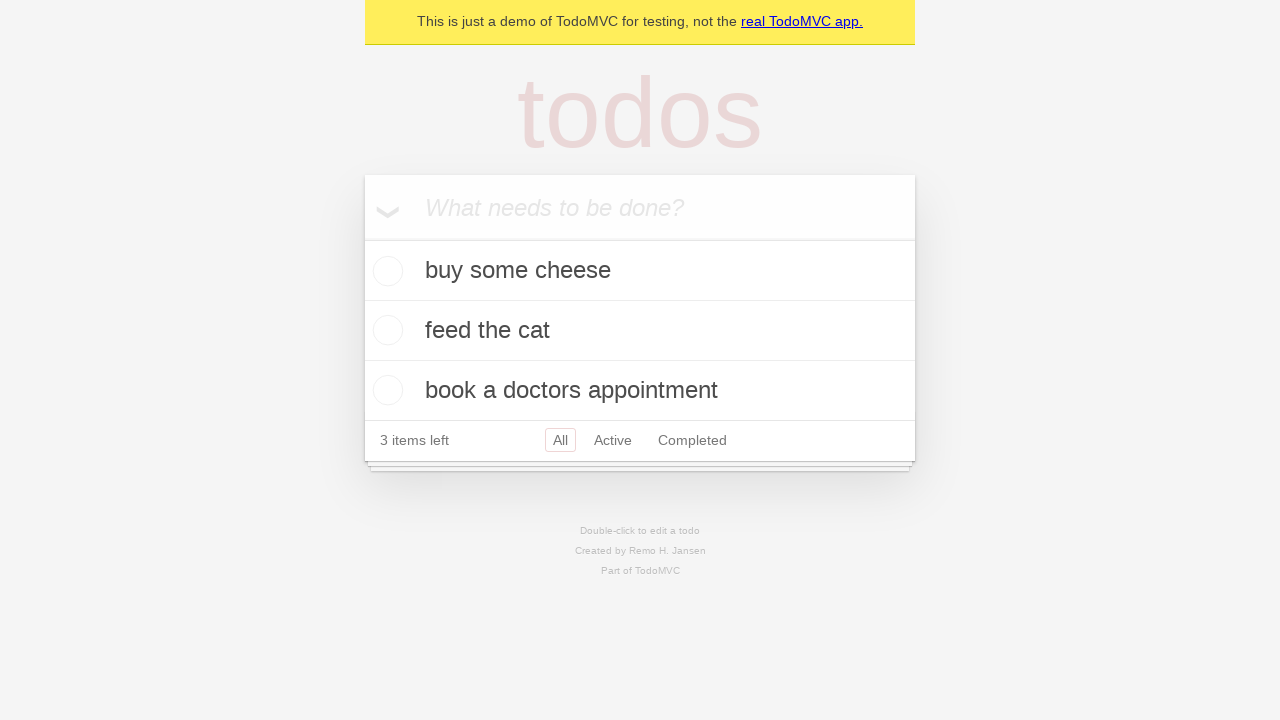

Waited for all three todos to be added to the list
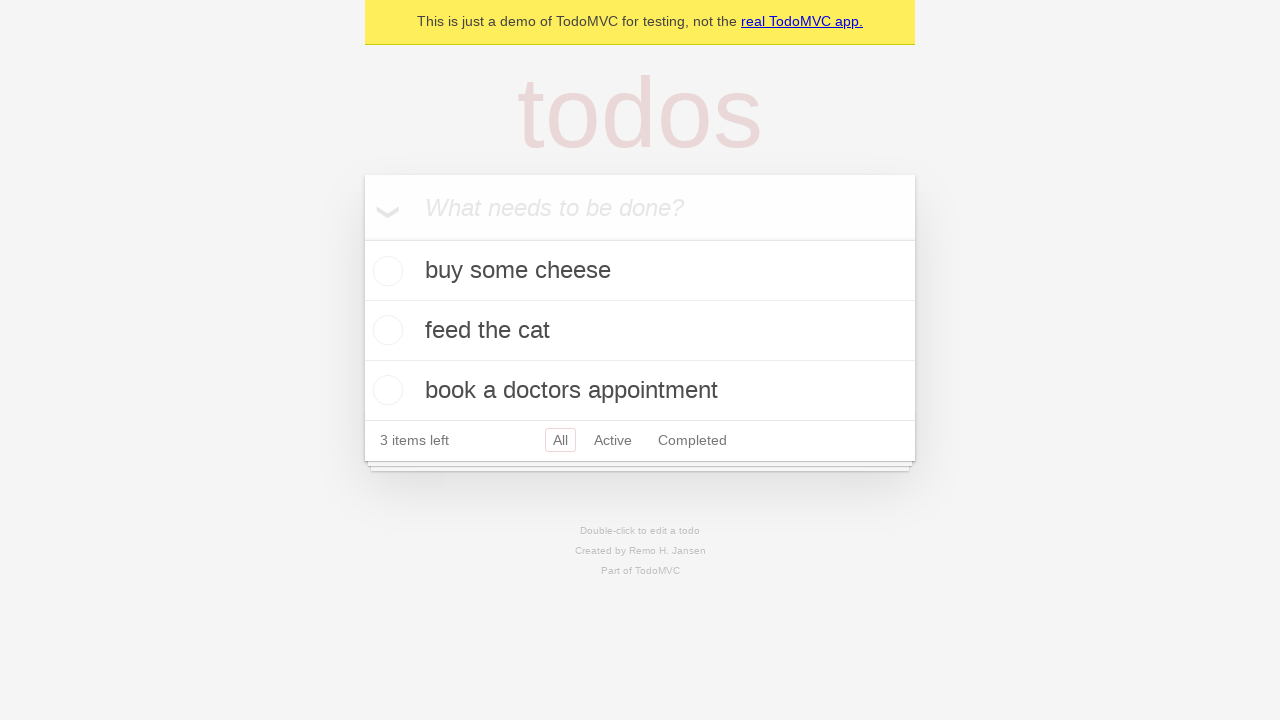

Marked second todo as complete at (385, 330) on .todo-list li .toggle >> nth=1
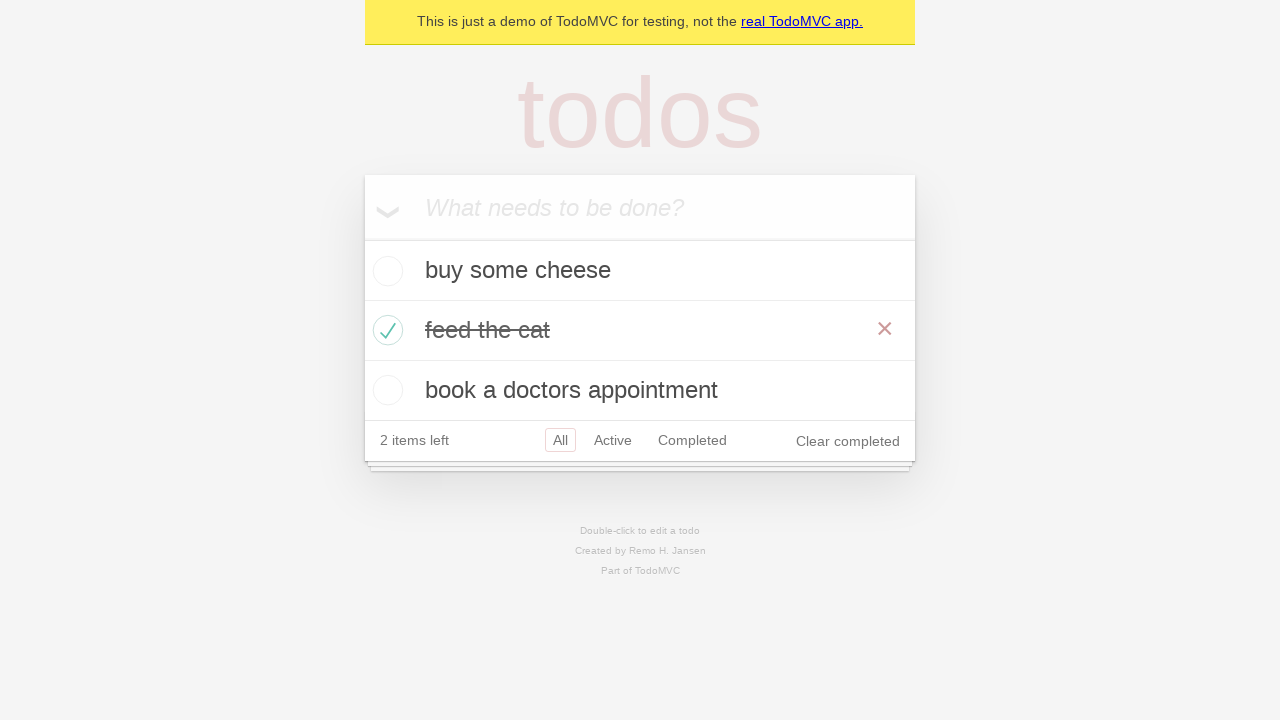

Clicked Active filter to display only active todos at (613, 440) on .filters >> text=Active
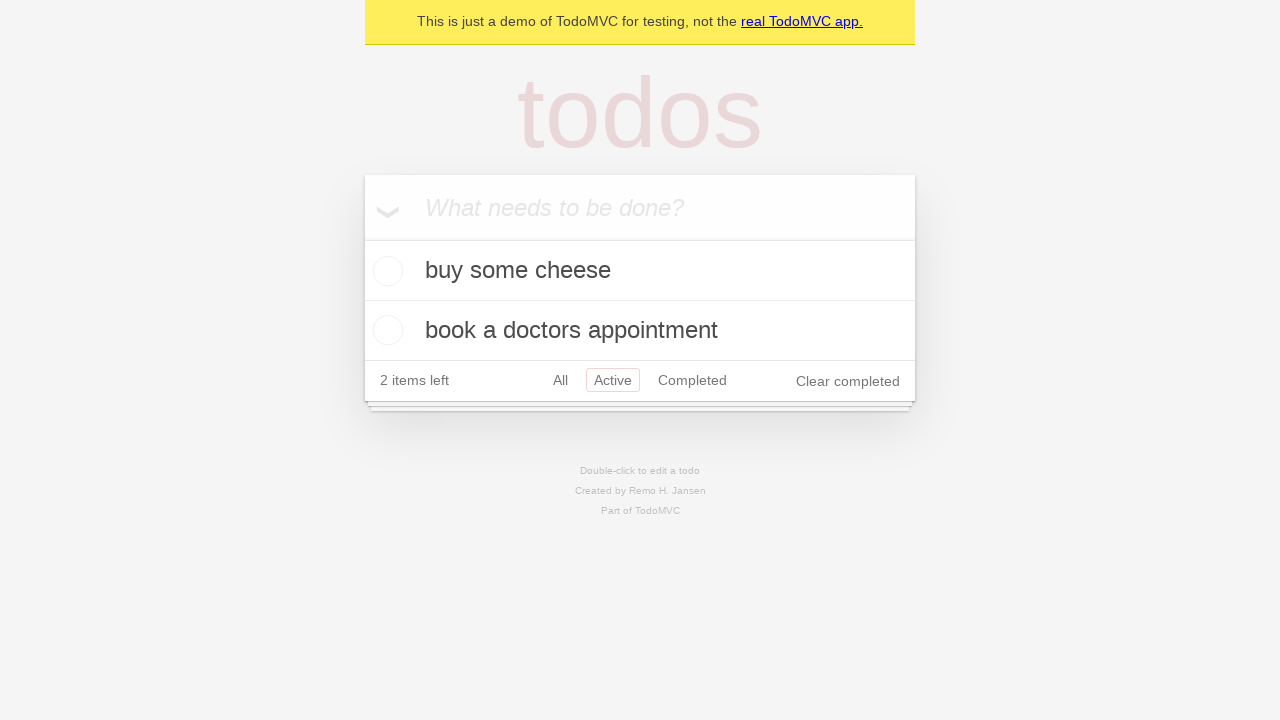

Clicked Completed filter to display only completed todos at (692, 380) on .filters >> text=Completed
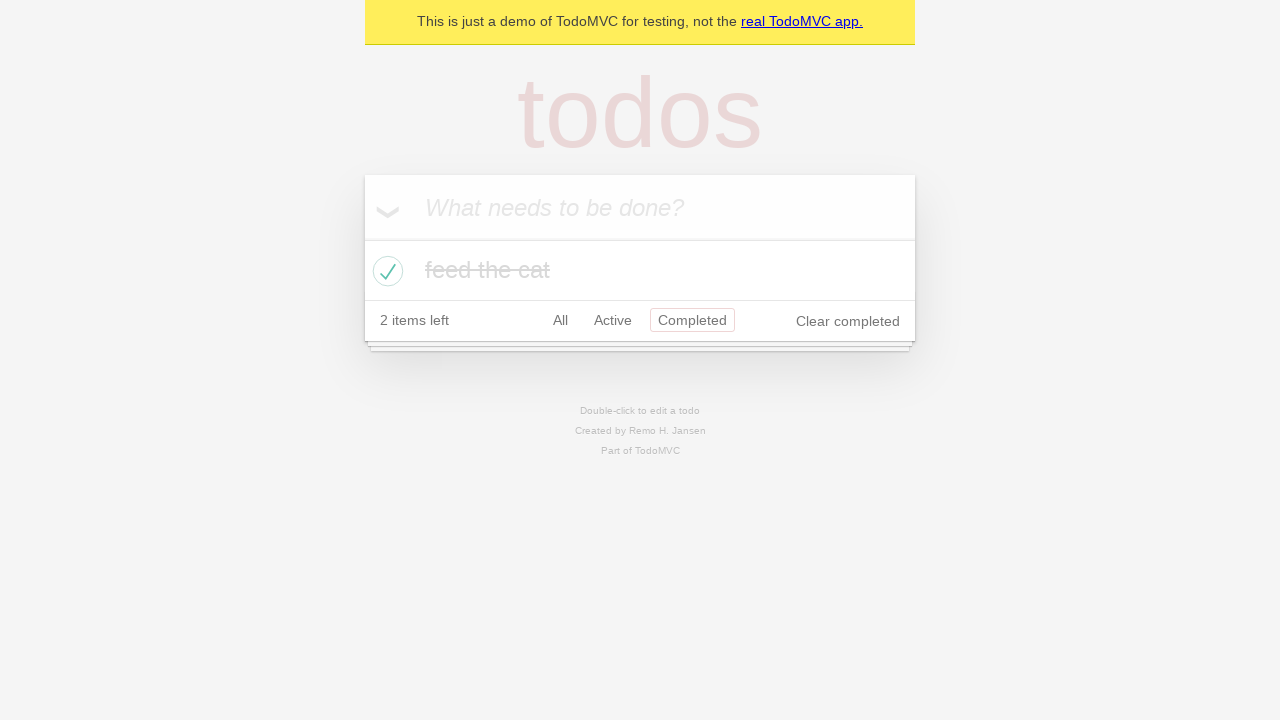

Clicked All filter to display all todos at (560, 320) on .filters >> text=All
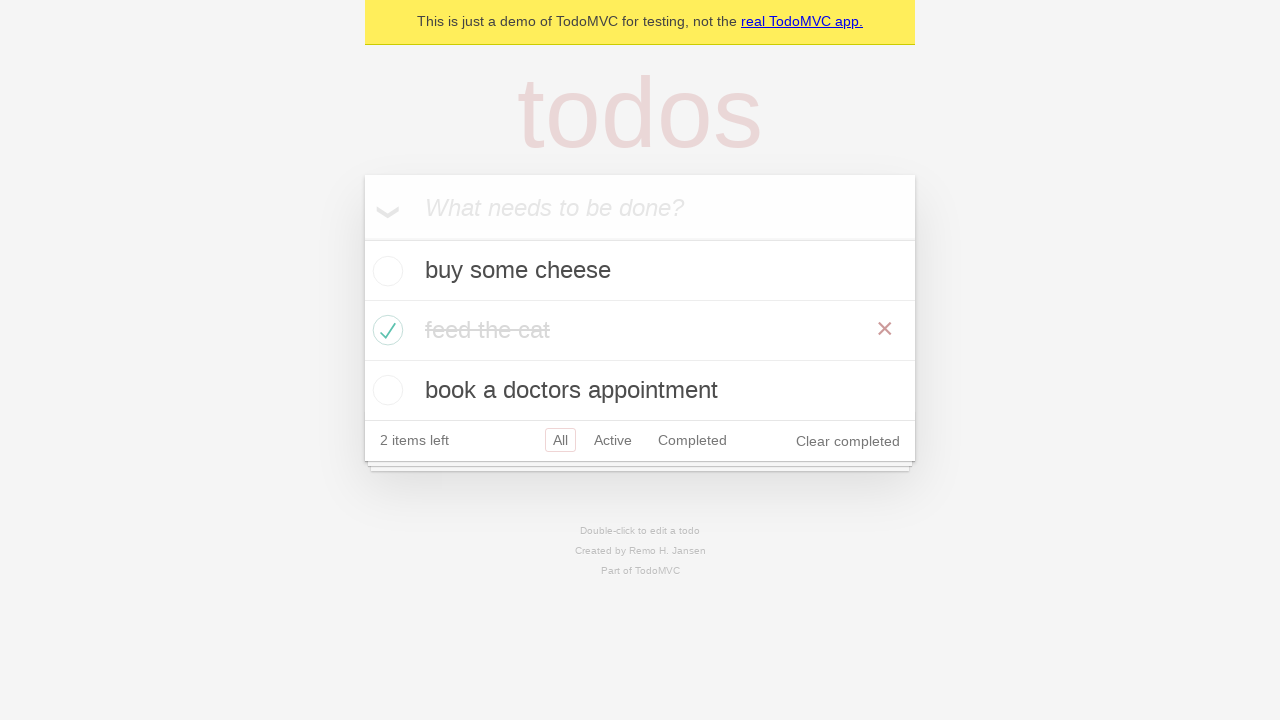

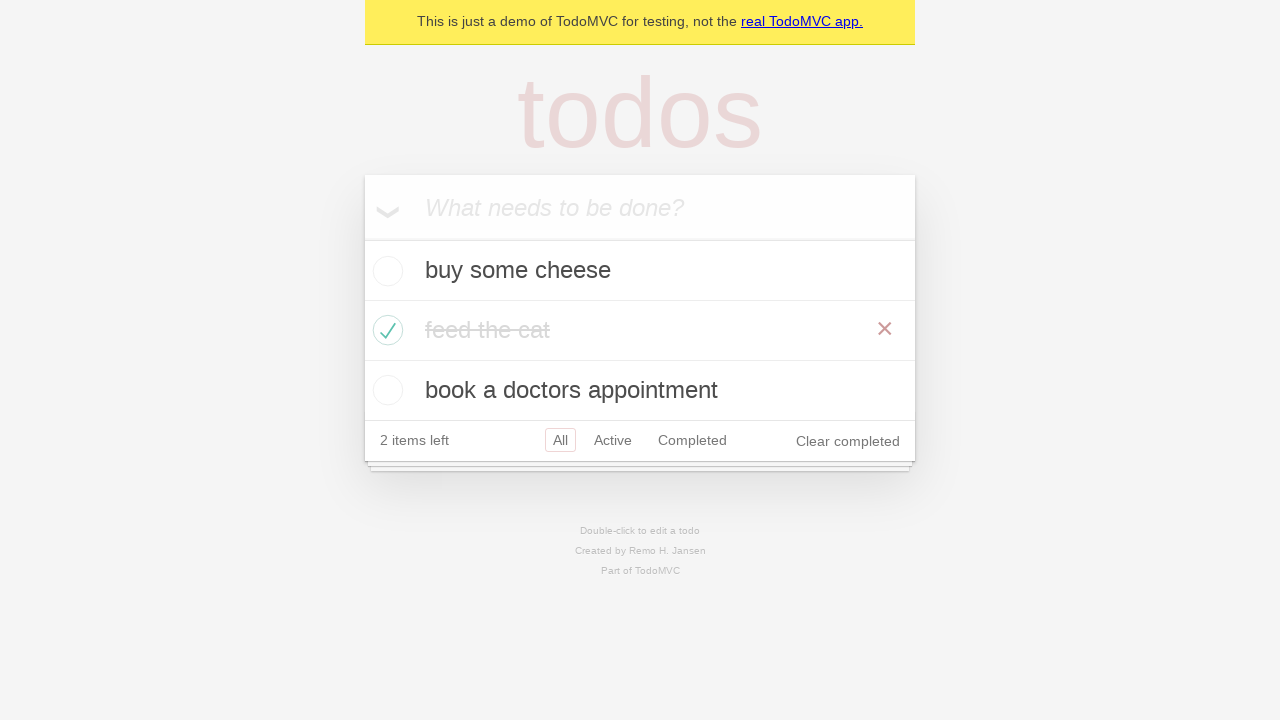